Tests navigating to the Checkboxes page and verifies there are two checkbox elements present

Starting URL: https://the-internet.herokuapp.com/

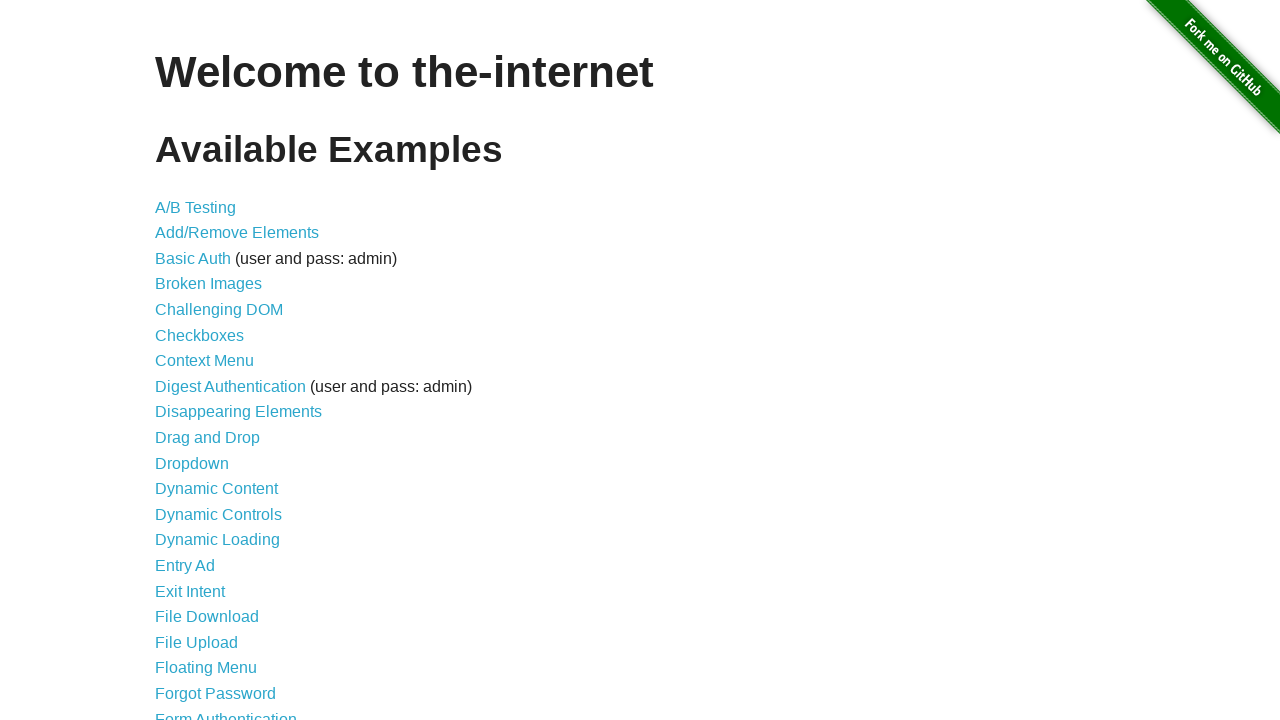

Navigated to the Heroku Internet homepage
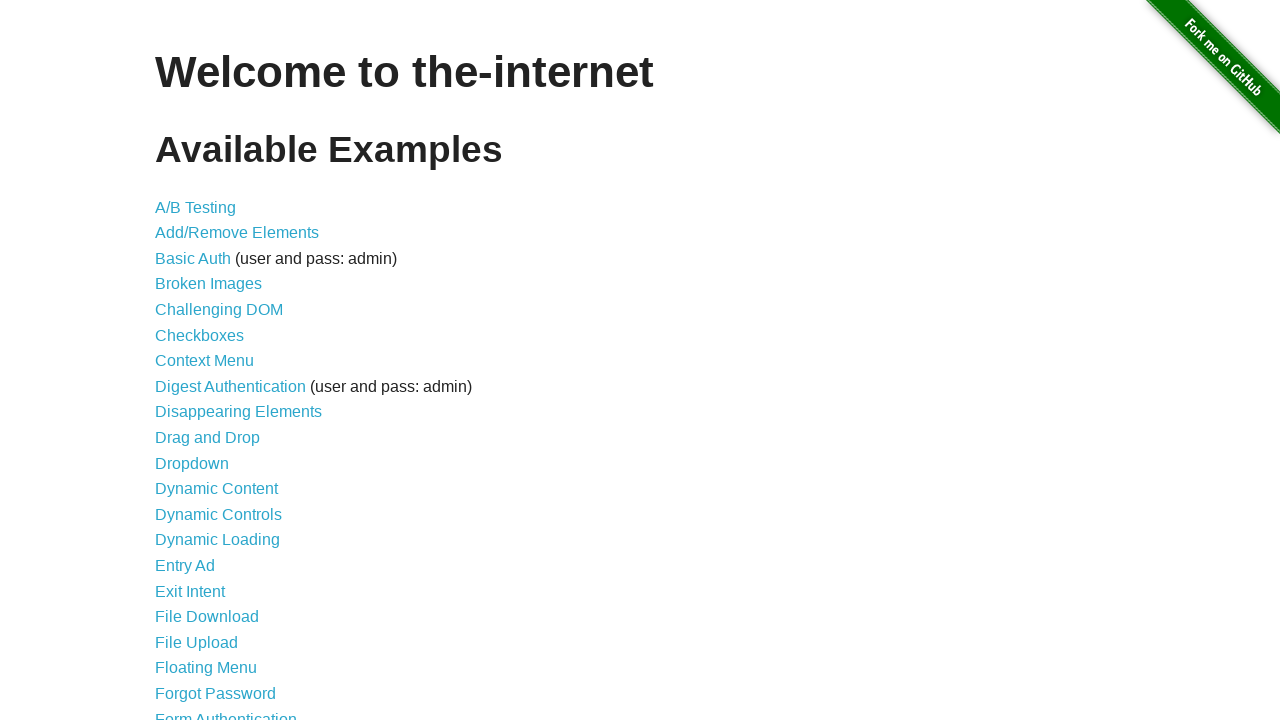

Clicked on Checkboxes link at (200, 335) on a[href='/checkboxes']
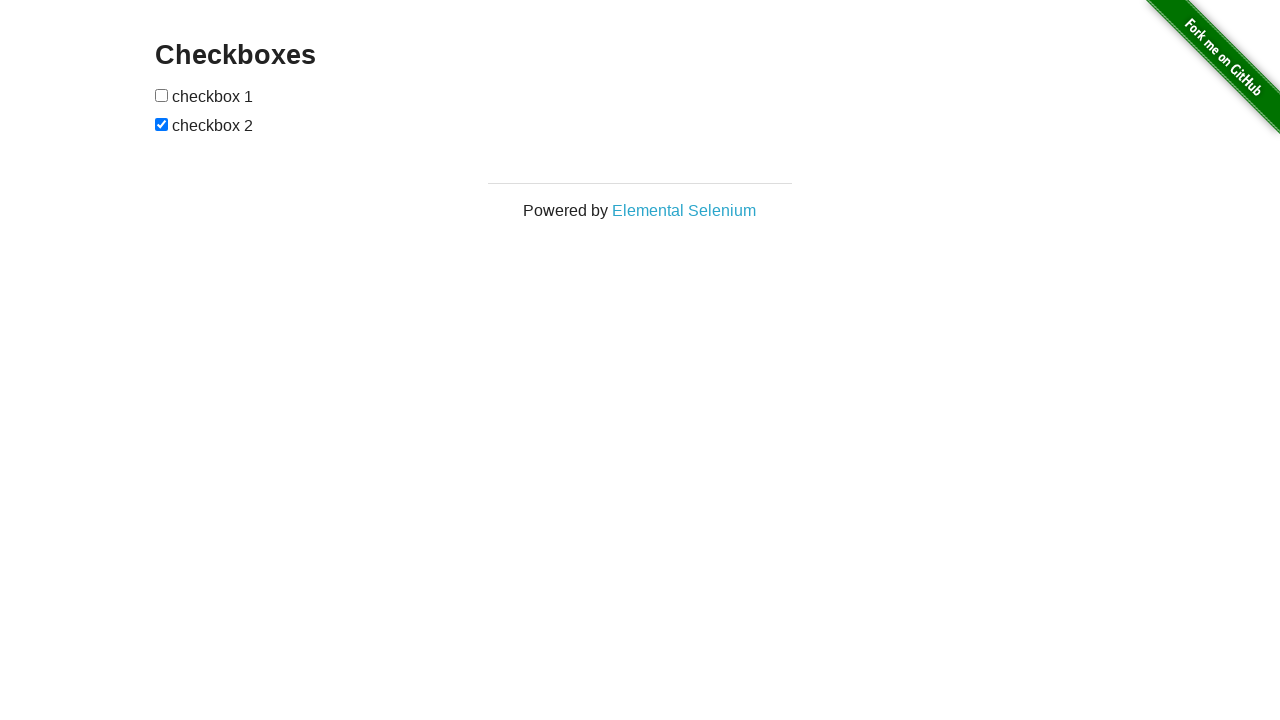

Verified that the page heading is 'Checkboxes'
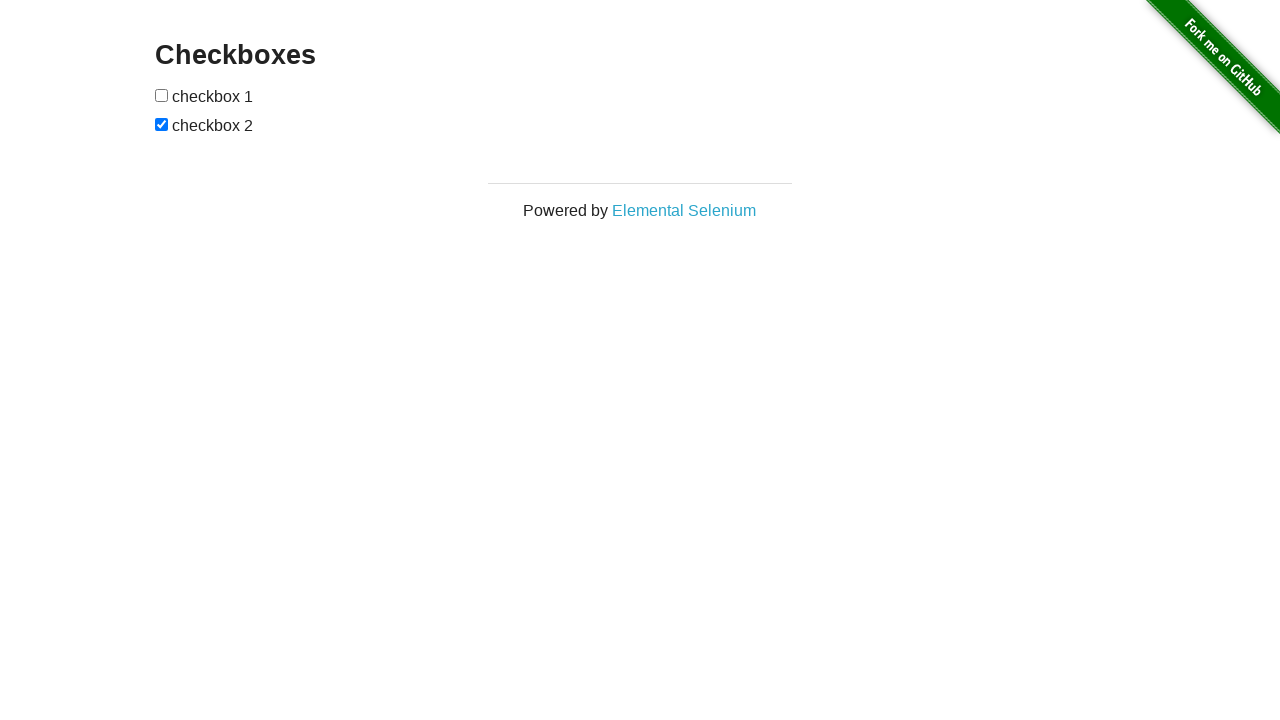

Verified that there are exactly 2 checkbox elements present on the page
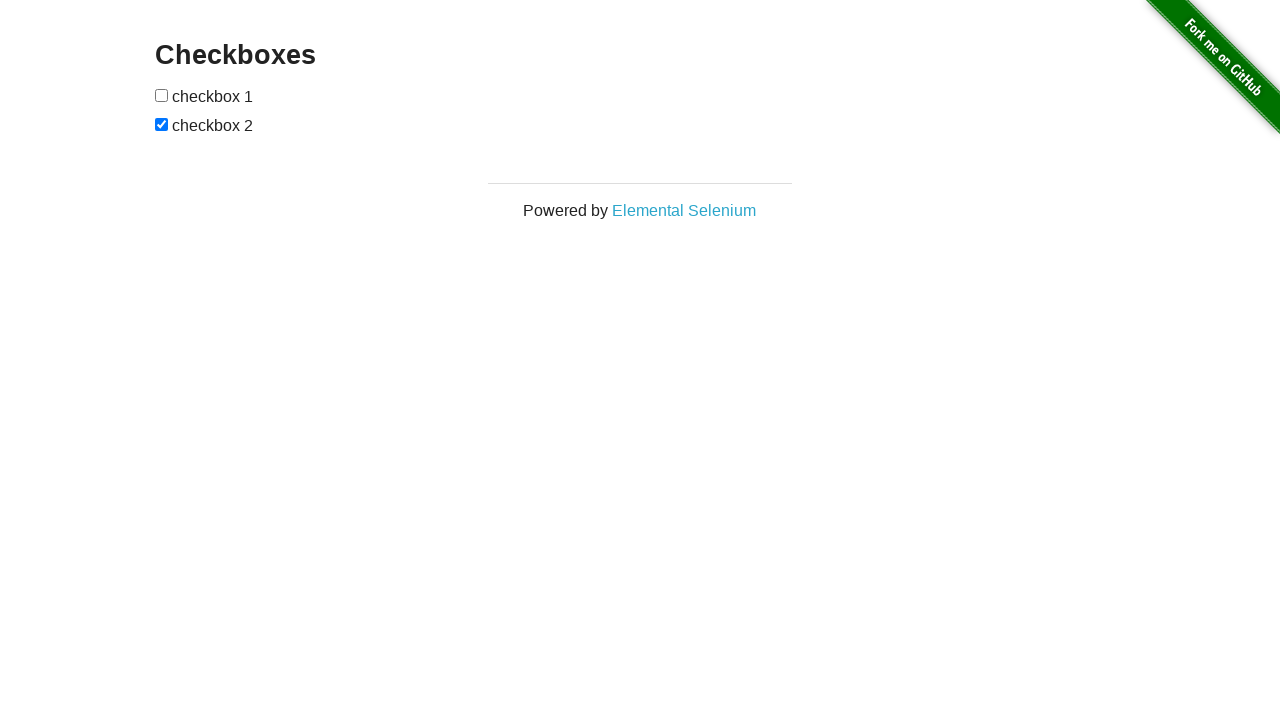

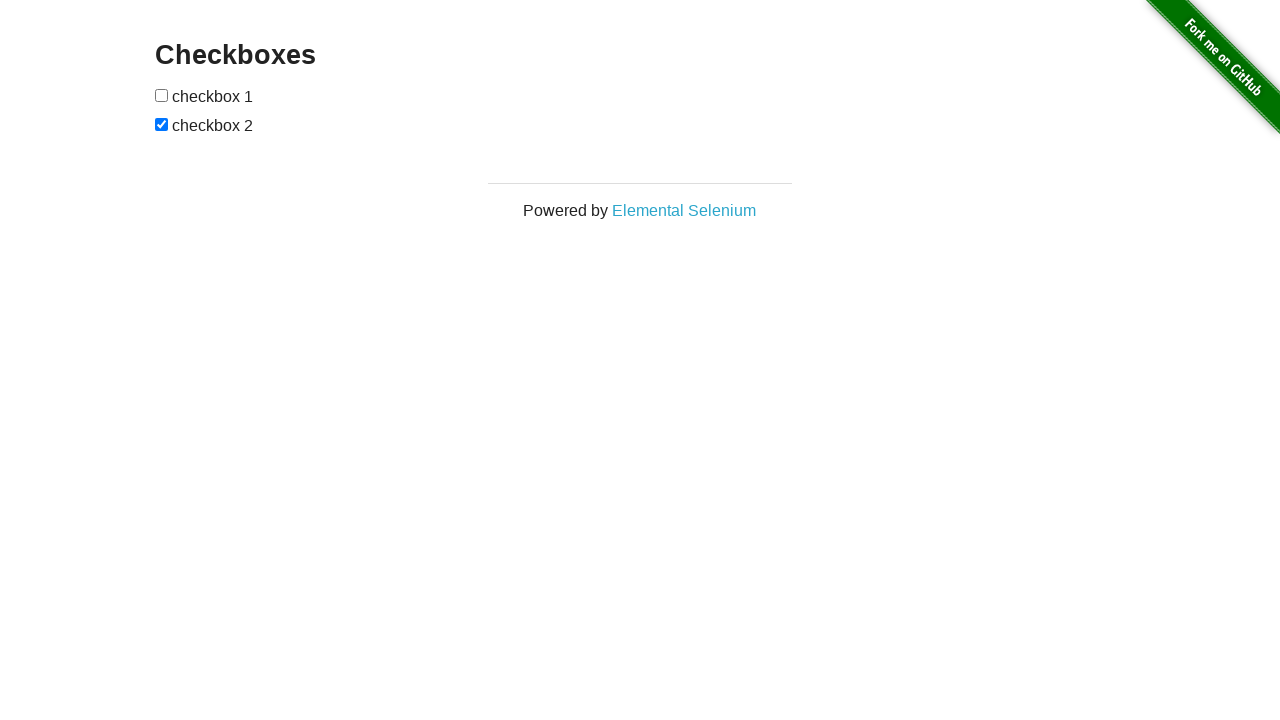